Tests navigation through footer links by opening each link in a new tab and verifying they load correctly

Starting URL: https://rahulshettyacademy.com/AutomationPractice/

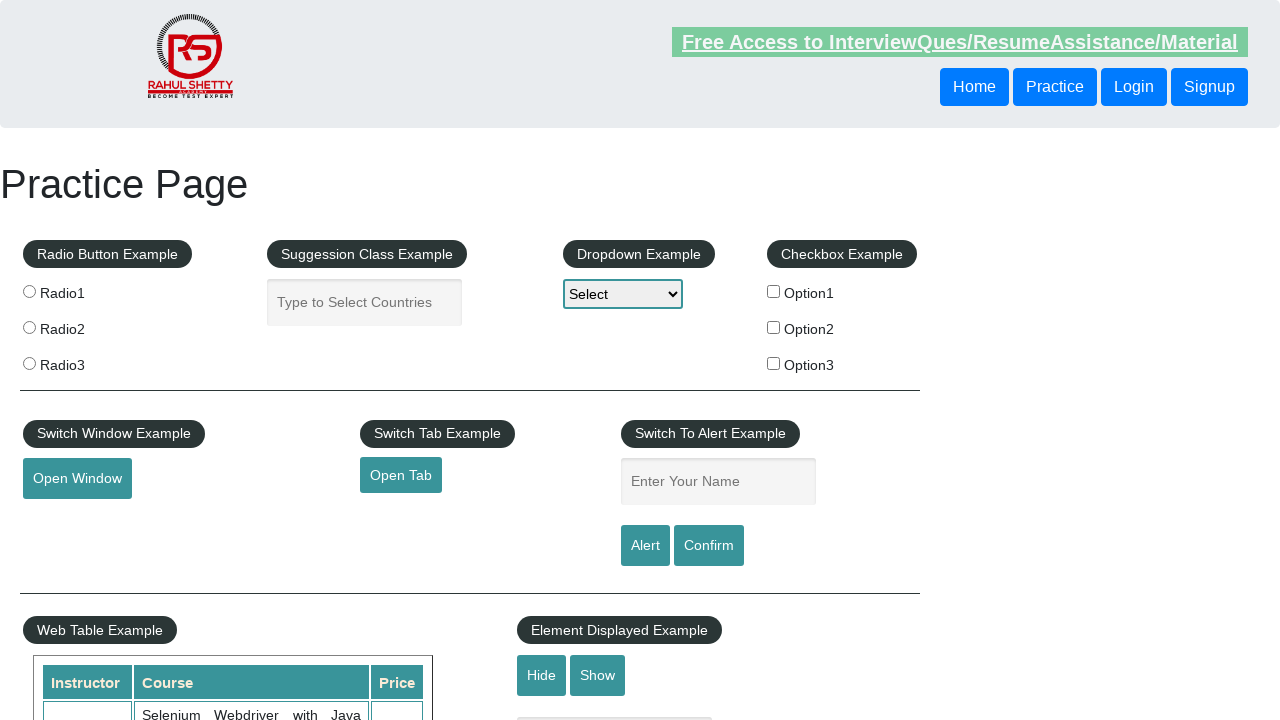

Counted all links on page: 27 total links found
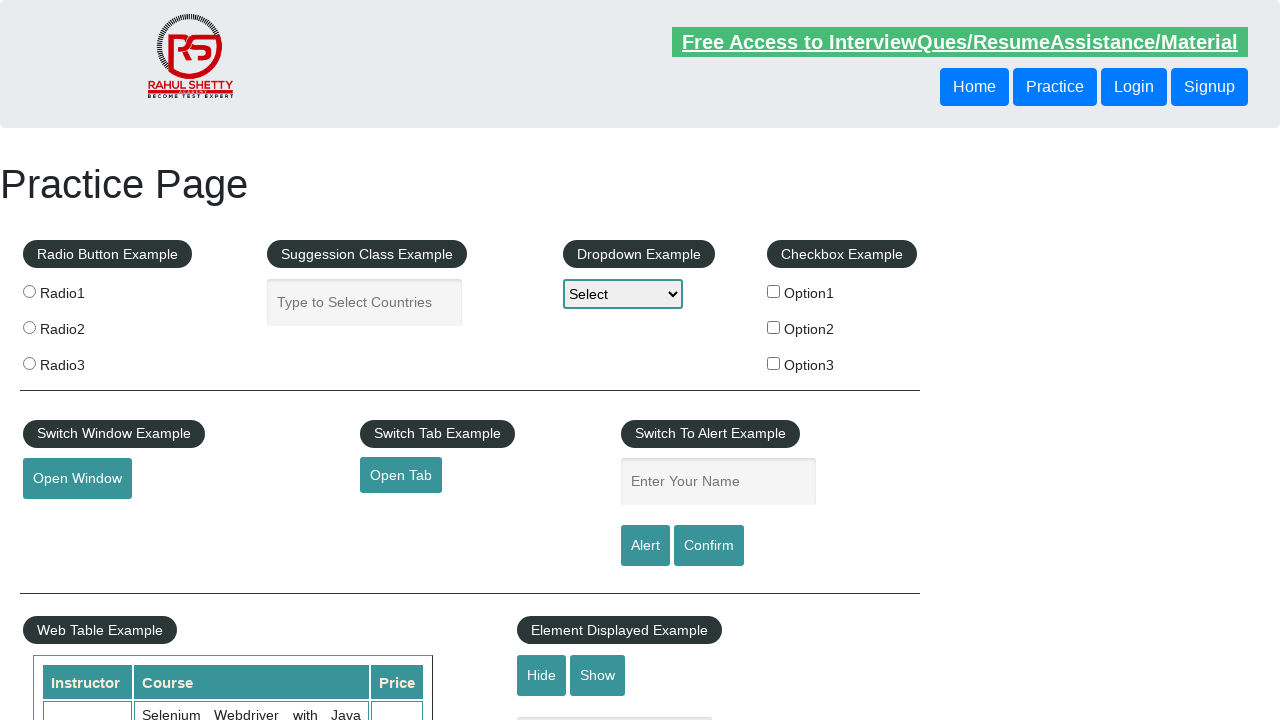

Counted footer links: 20 links in footer section
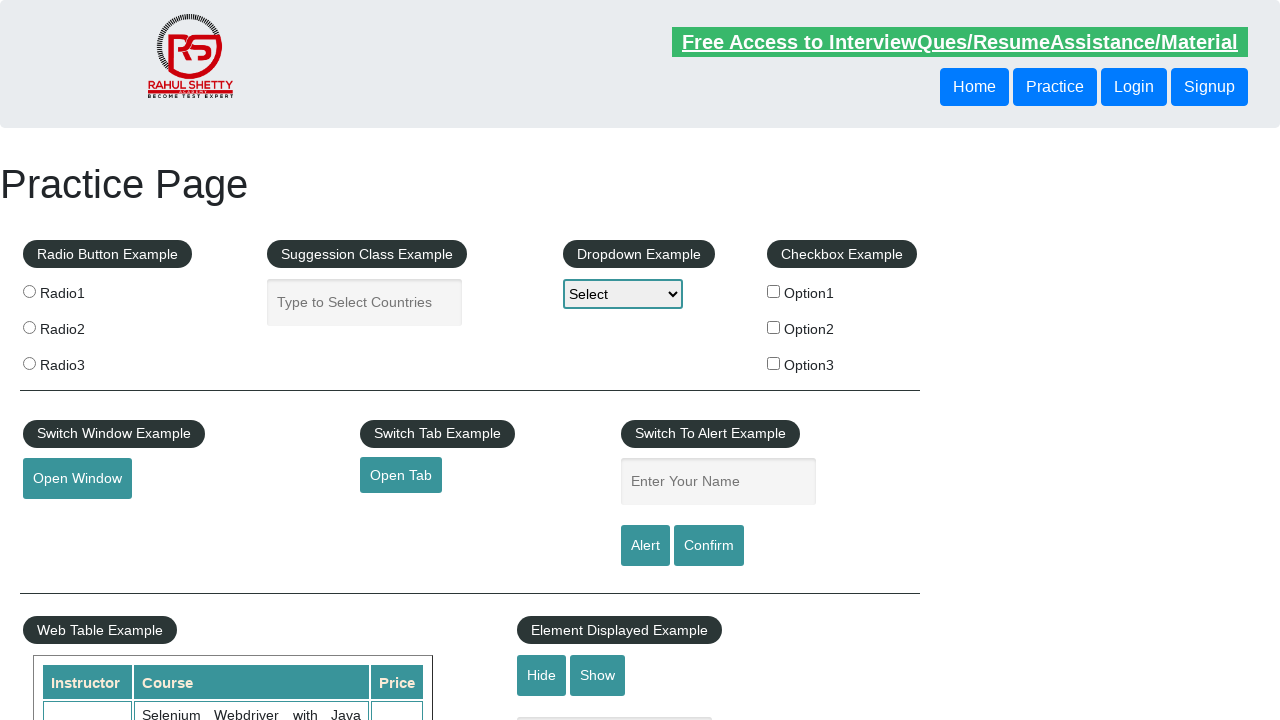

Counted first column footer links: 5 links in first footer column
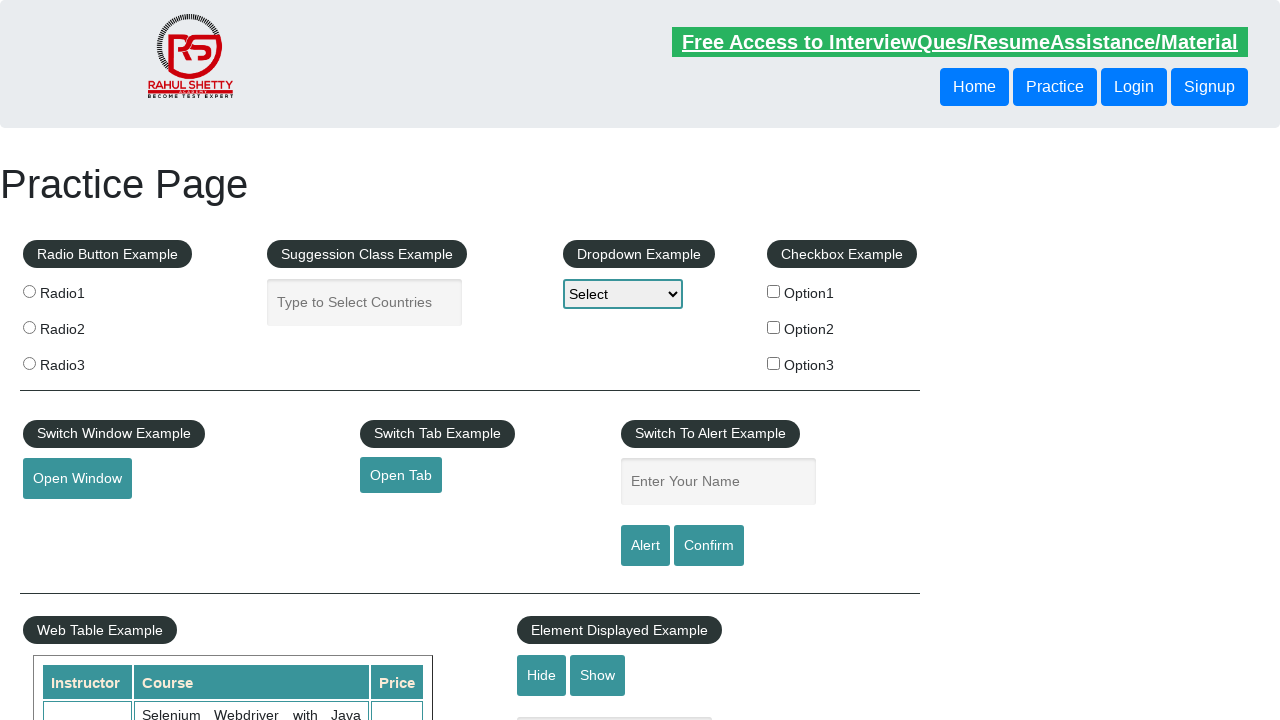

Opened footer link 1 in new tab using Ctrl+Click at (157, 482) on xpath=//div[@id='gf-BIG']//table/tbody/tr/td[1]/ul//a >> nth=0
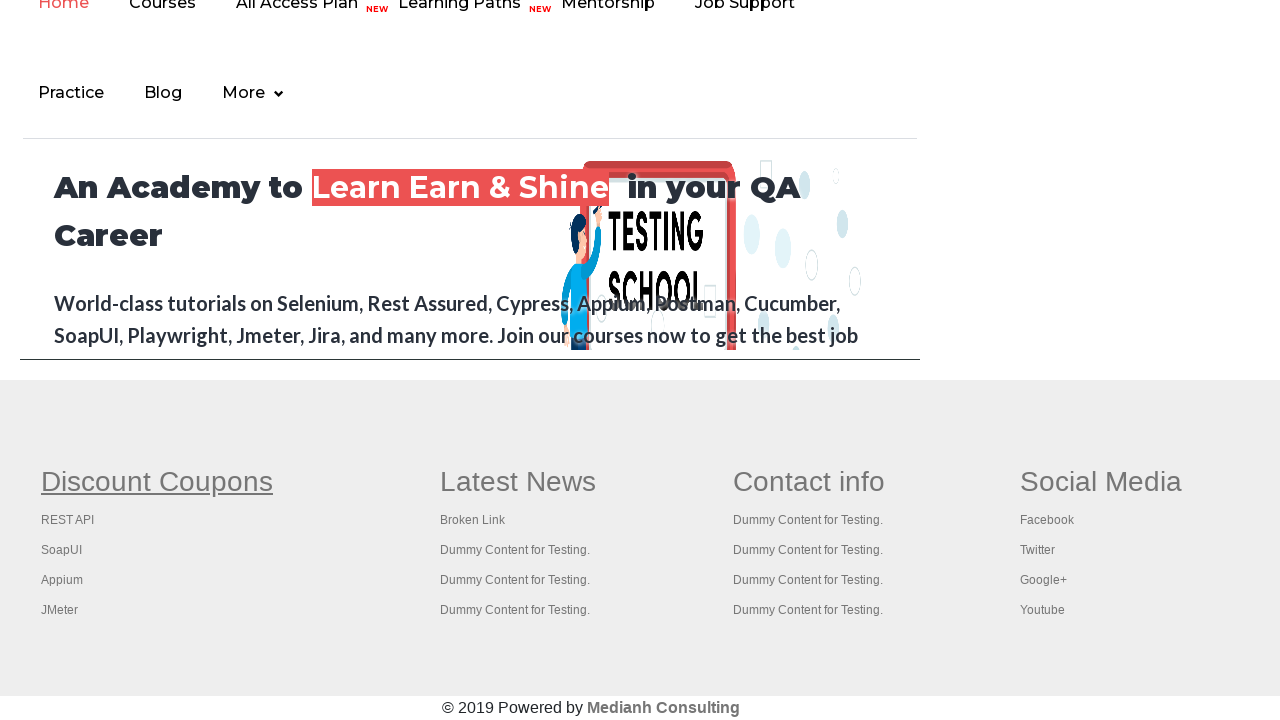

Opened footer link 2 in new tab using Ctrl+Click at (68, 520) on xpath=//div[@id='gf-BIG']//table/tbody/tr/td[1]/ul//a >> nth=1
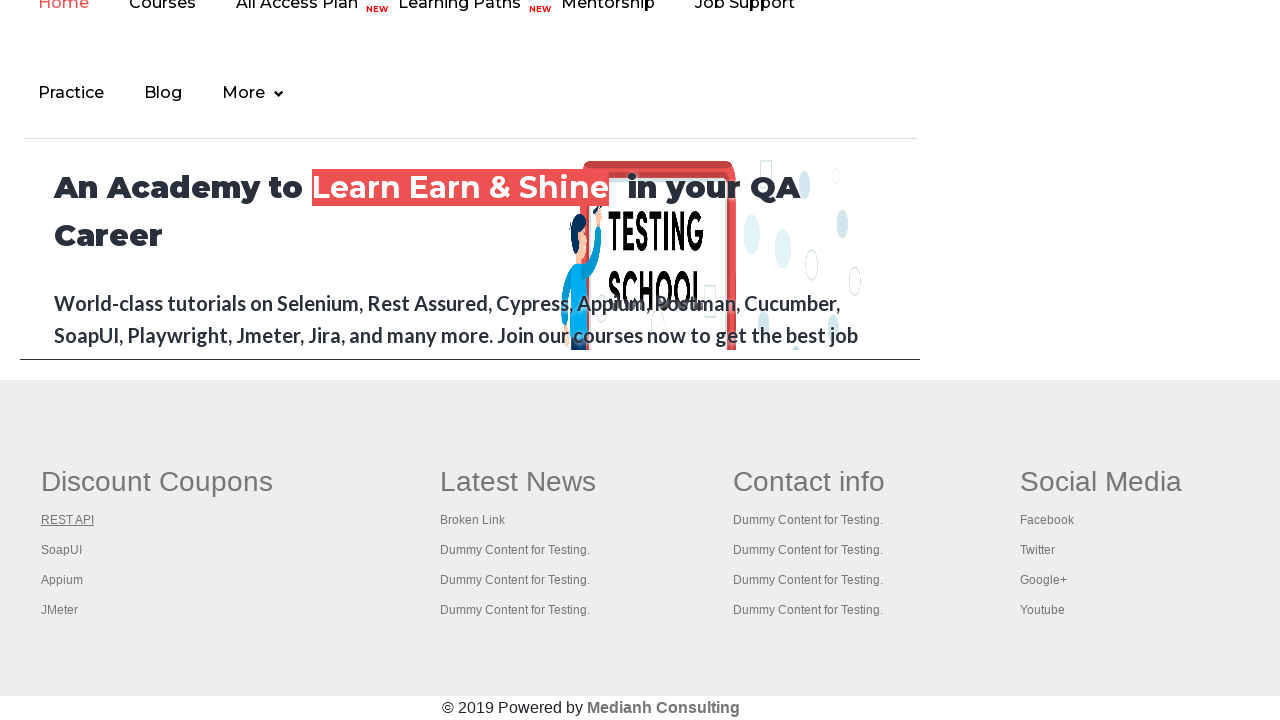

Opened footer link 3 in new tab using Ctrl+Click at (62, 550) on xpath=//div[@id='gf-BIG']//table/tbody/tr/td[1]/ul//a >> nth=2
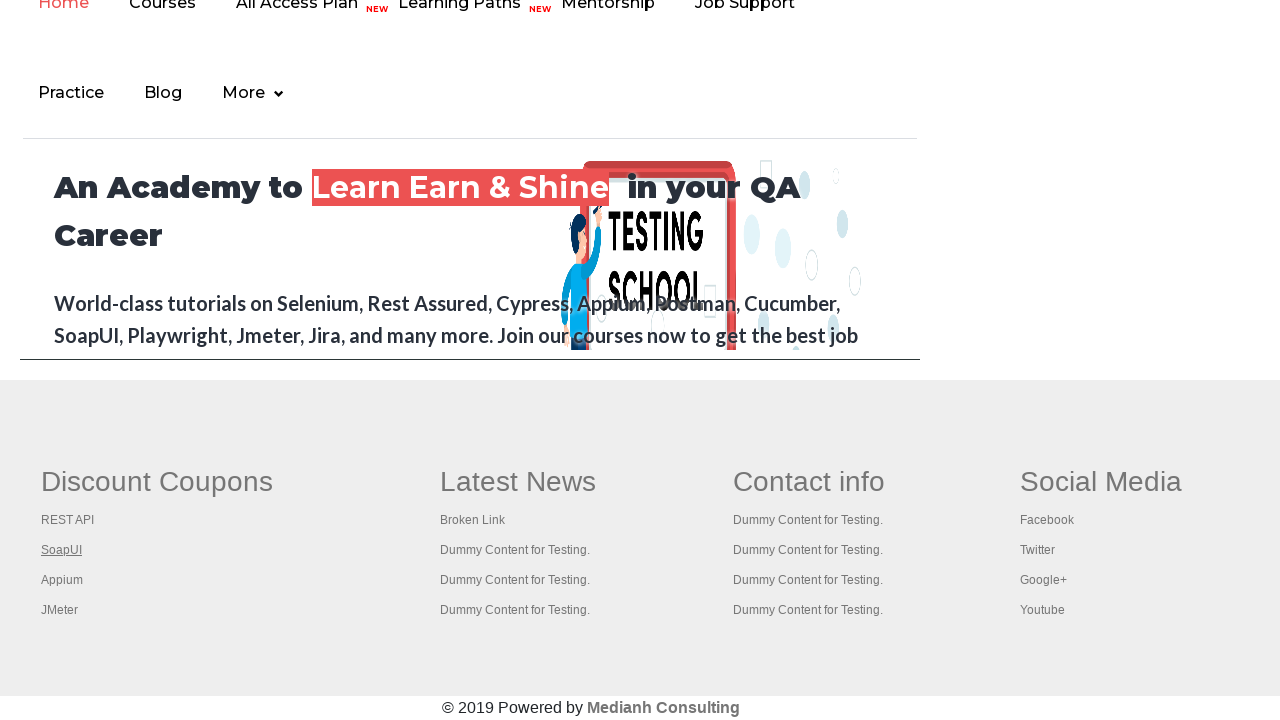

Opened footer link 4 in new tab using Ctrl+Click at (62, 580) on xpath=//div[@id='gf-BIG']//table/tbody/tr/td[1]/ul//a >> nth=3
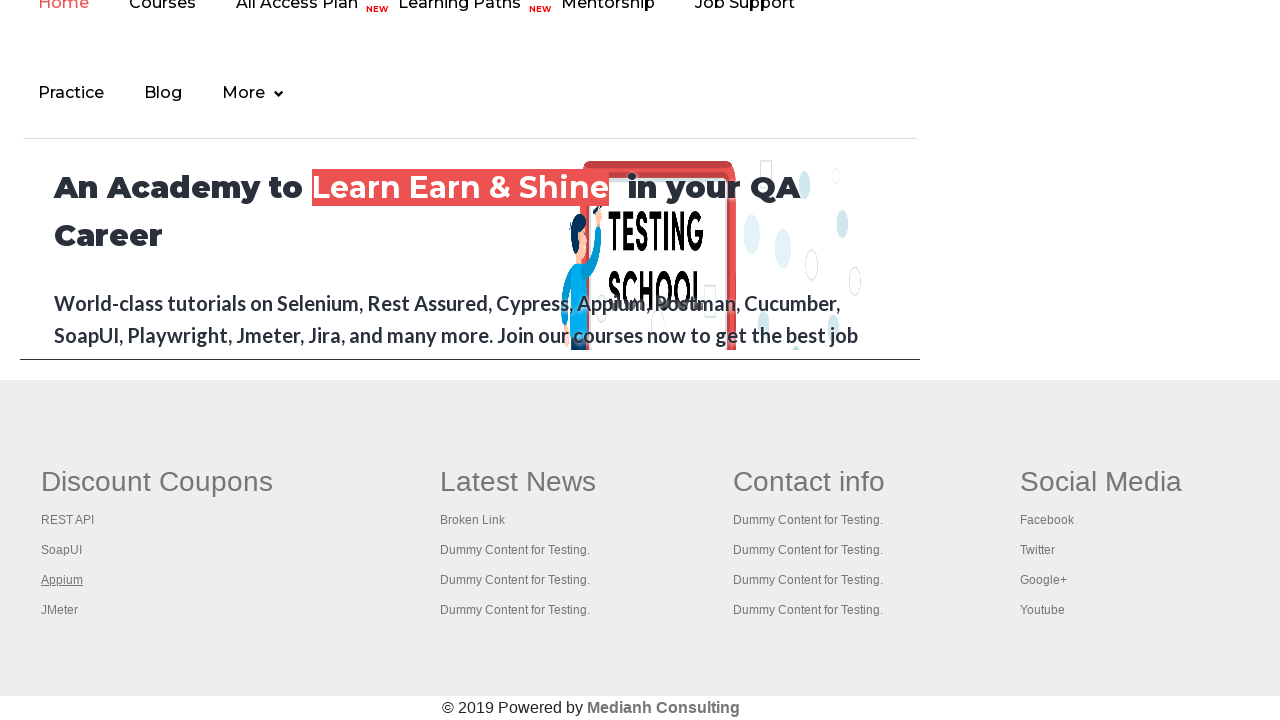

Opened footer link 5 in new tab using Ctrl+Click at (60, 610) on xpath=//div[@id='gf-BIG']//table/tbody/tr/td[1]/ul//a >> nth=4
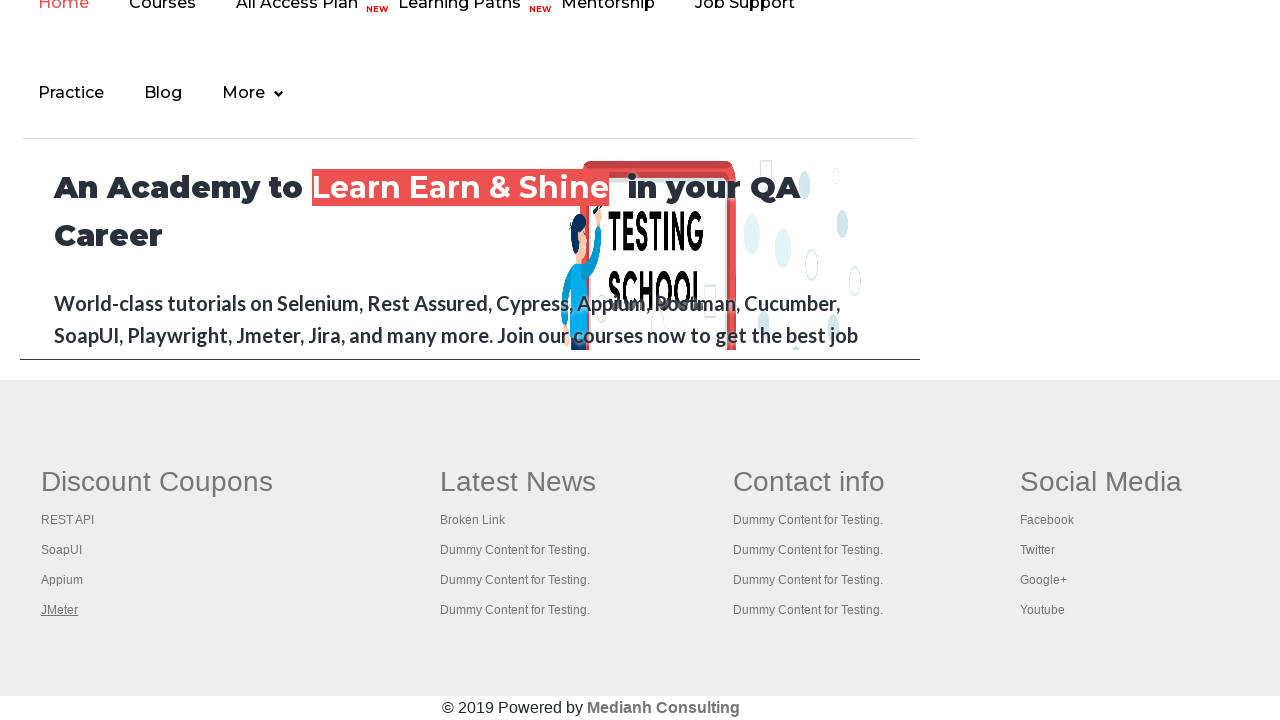

Retrieved all open pages: 6 tabs/windows open
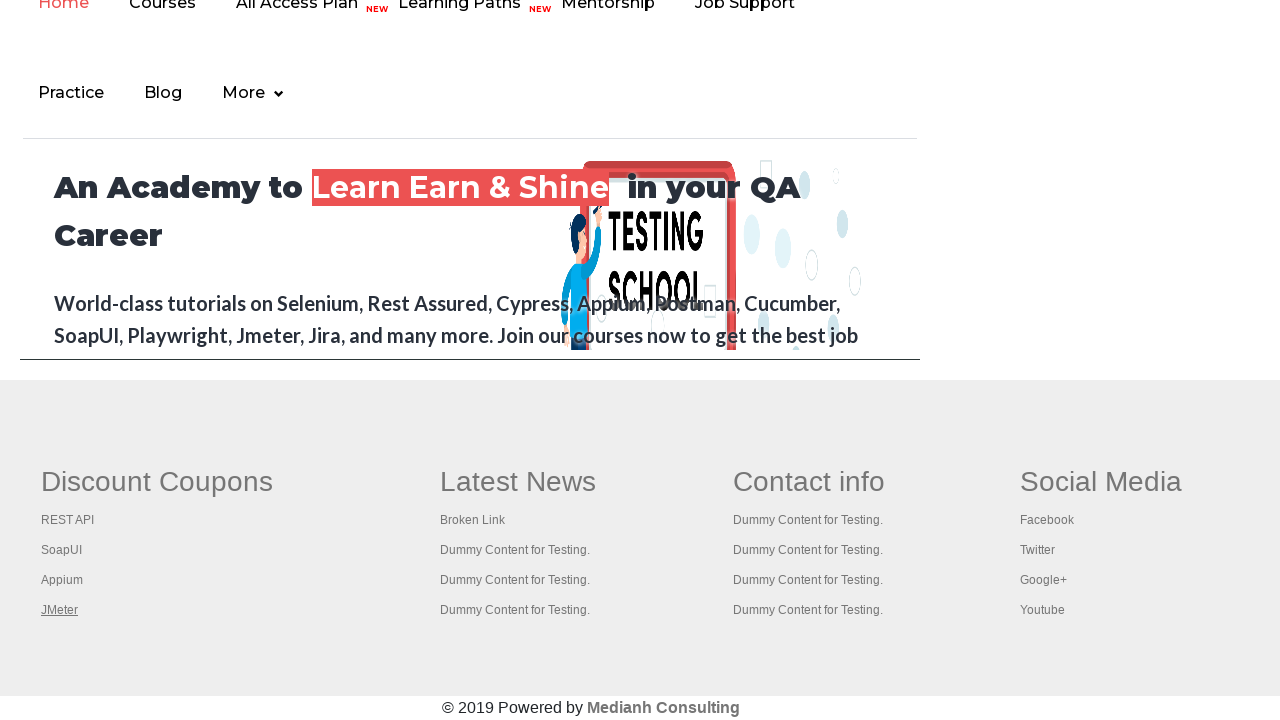

Switched to tab with title: Practice Page
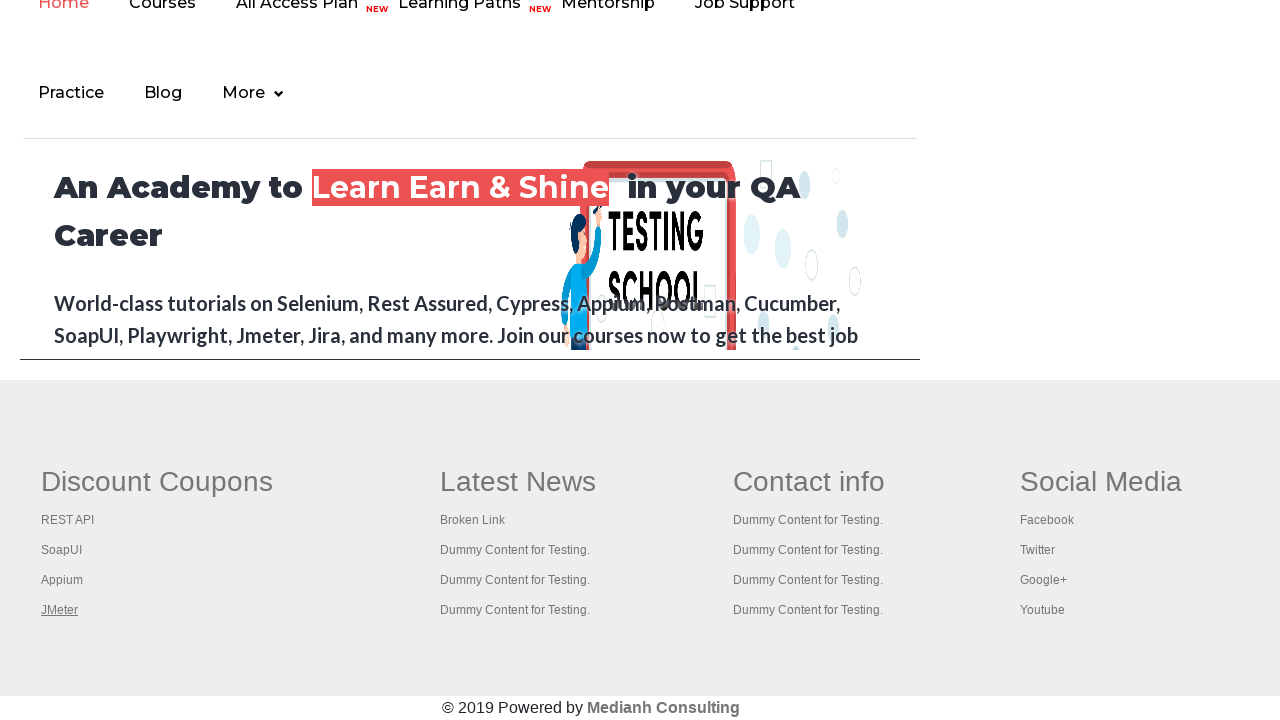

Switched to tab with title: Practice Page
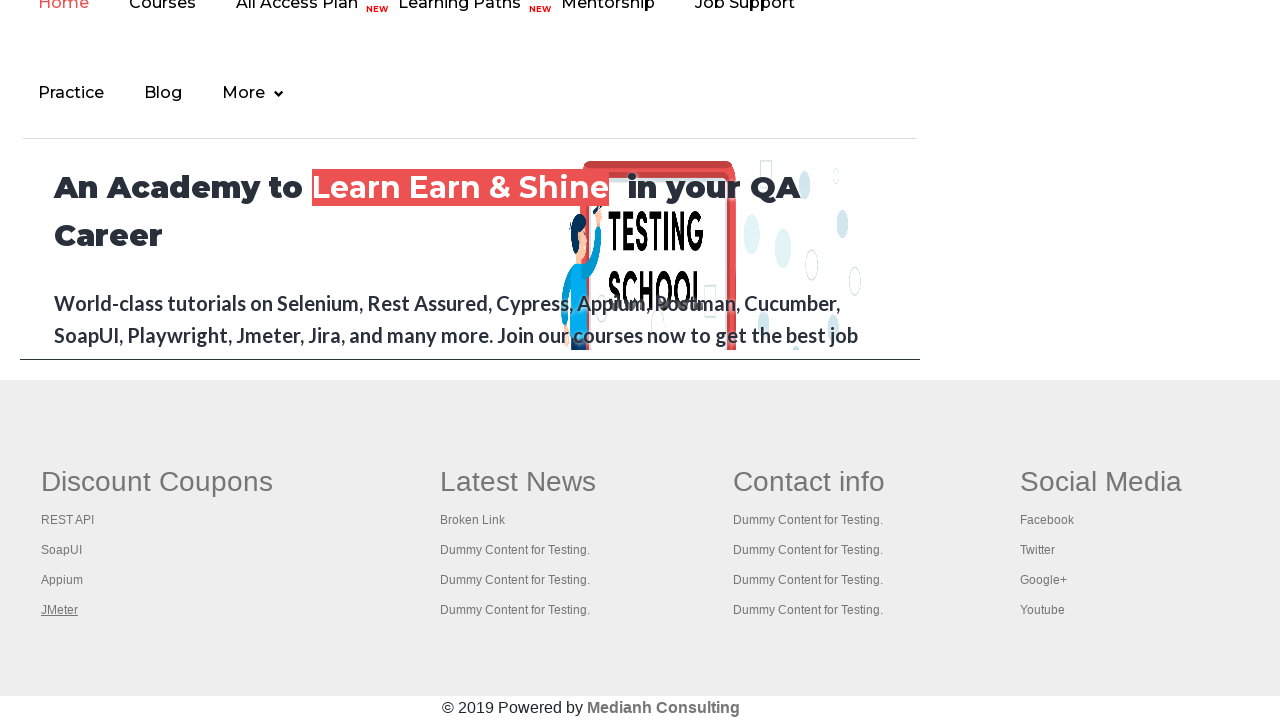

Switched to tab with title: REST API Tutorial
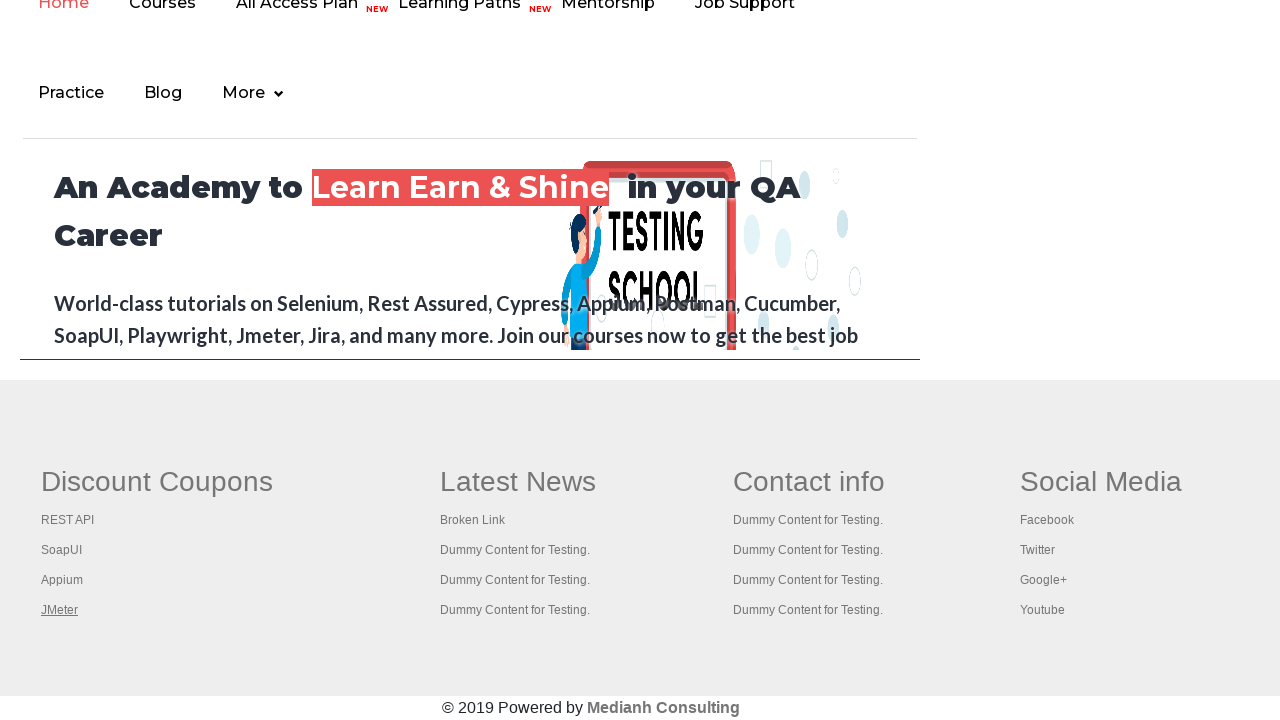

Switched to tab with title: The World’s Most Popular API Testing Tool | SoapUI
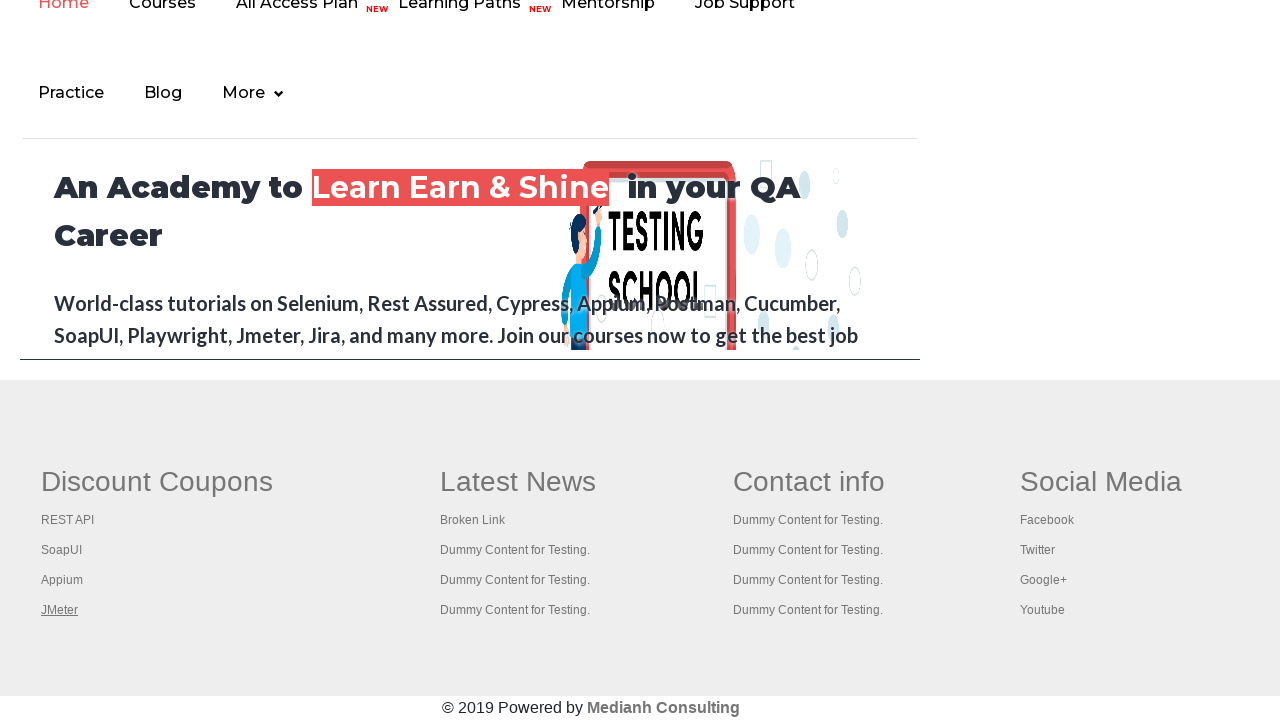

Switched to tab with title: Appium tutorial for Mobile Apps testing | RahulShetty Academy | Rahul
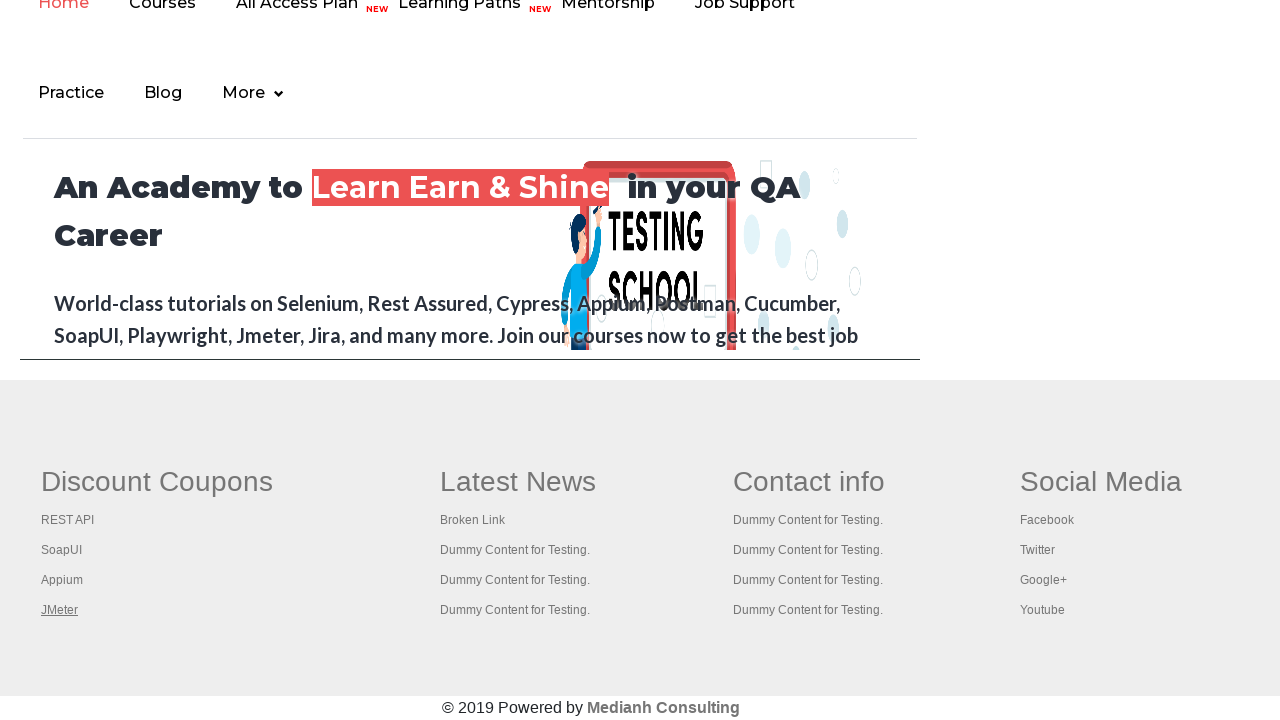

Switched to tab with title: Apache JMeter - Apache JMeter™
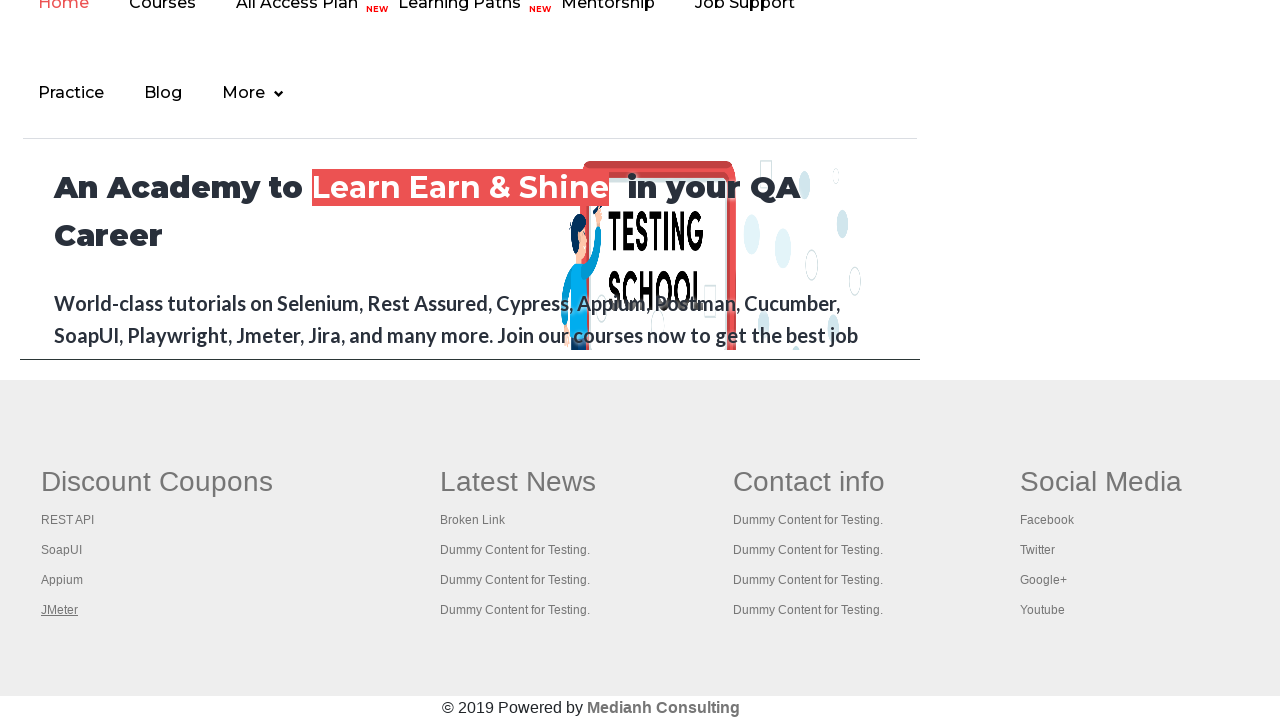

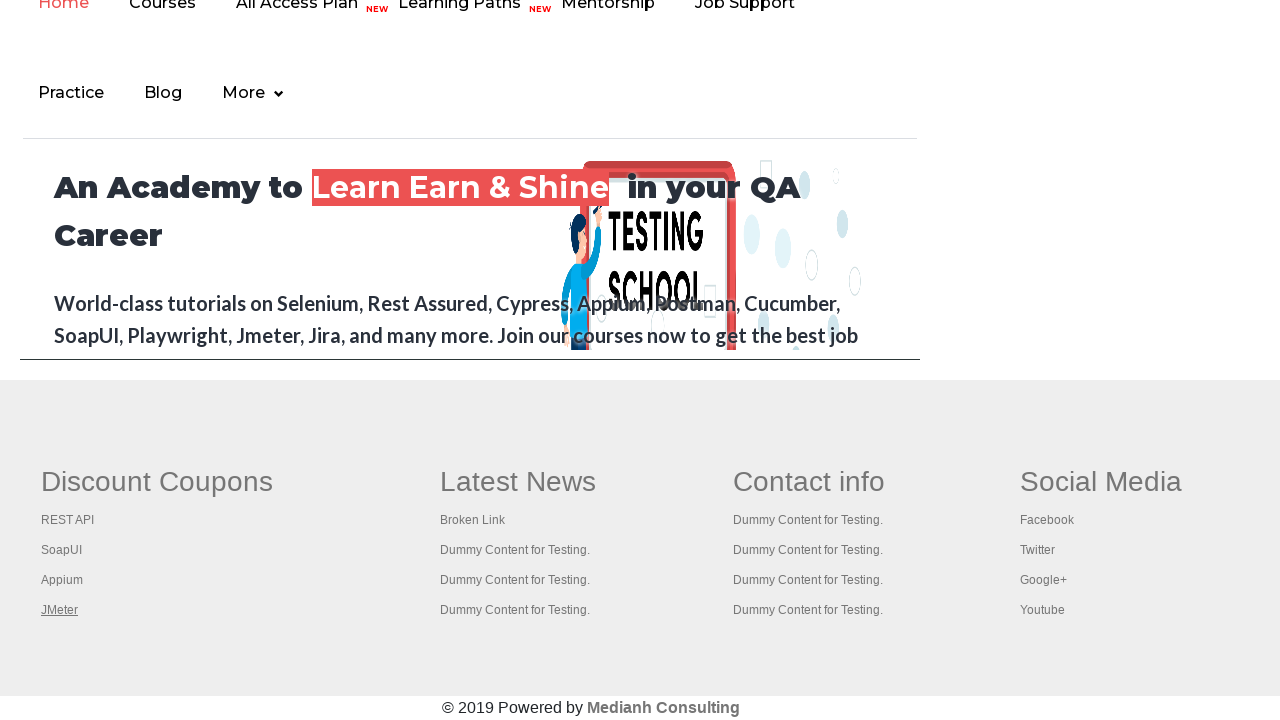